Tests alert handling functionality by entering a name and triggering an alert popup, then accepting it

Starting URL: https://www.letskodeit.com/practice

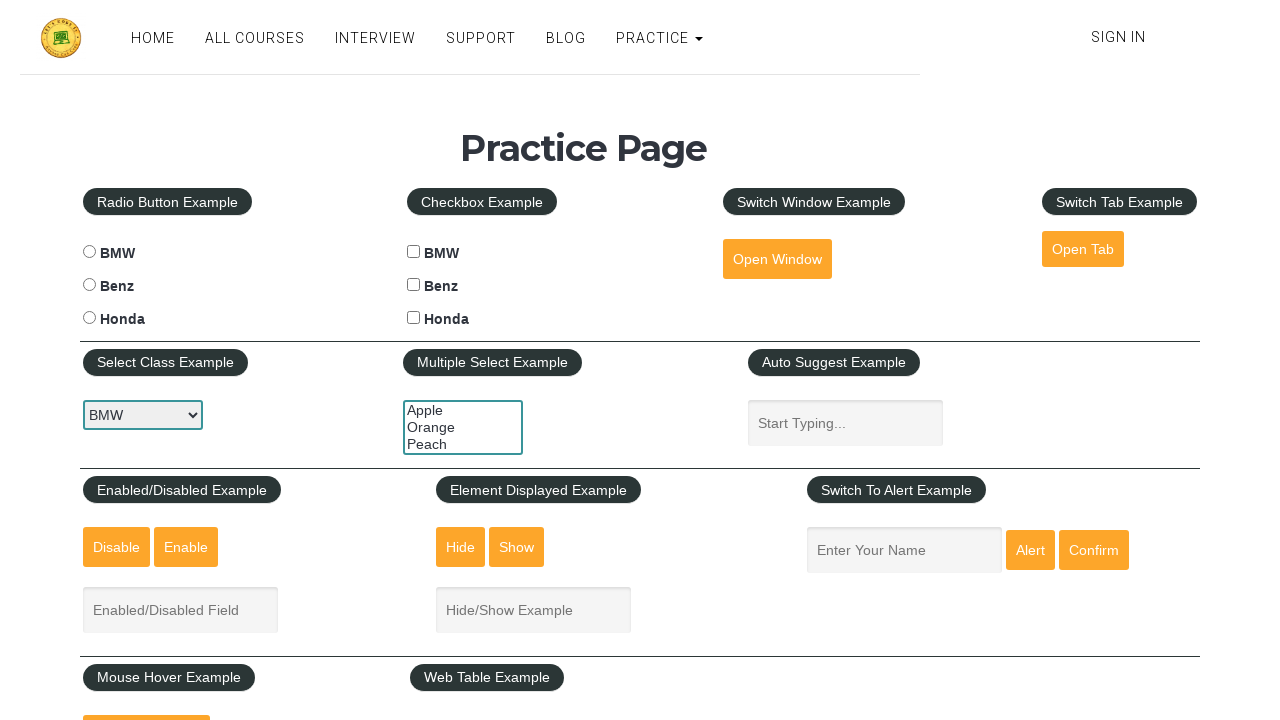

Filled name field with 'XYZ' on input[name='enter-name']
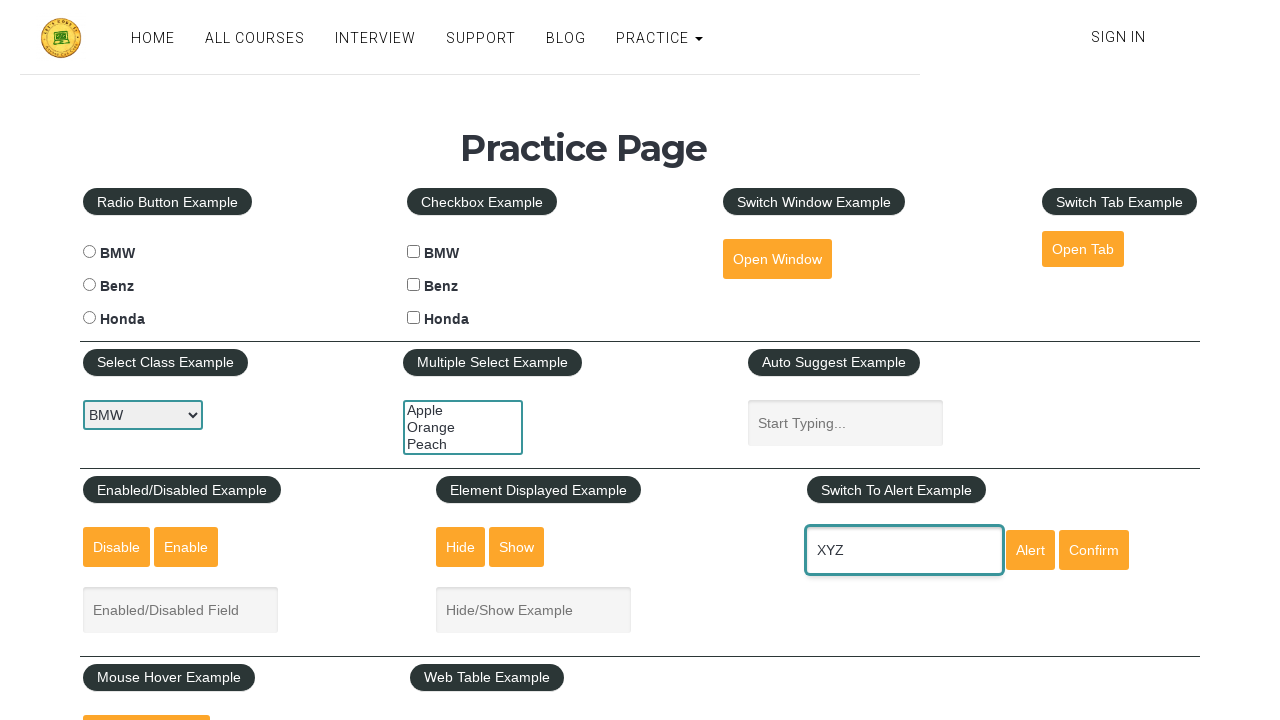

Clicked alert button to trigger popup at (1030, 550) on #alertbtn
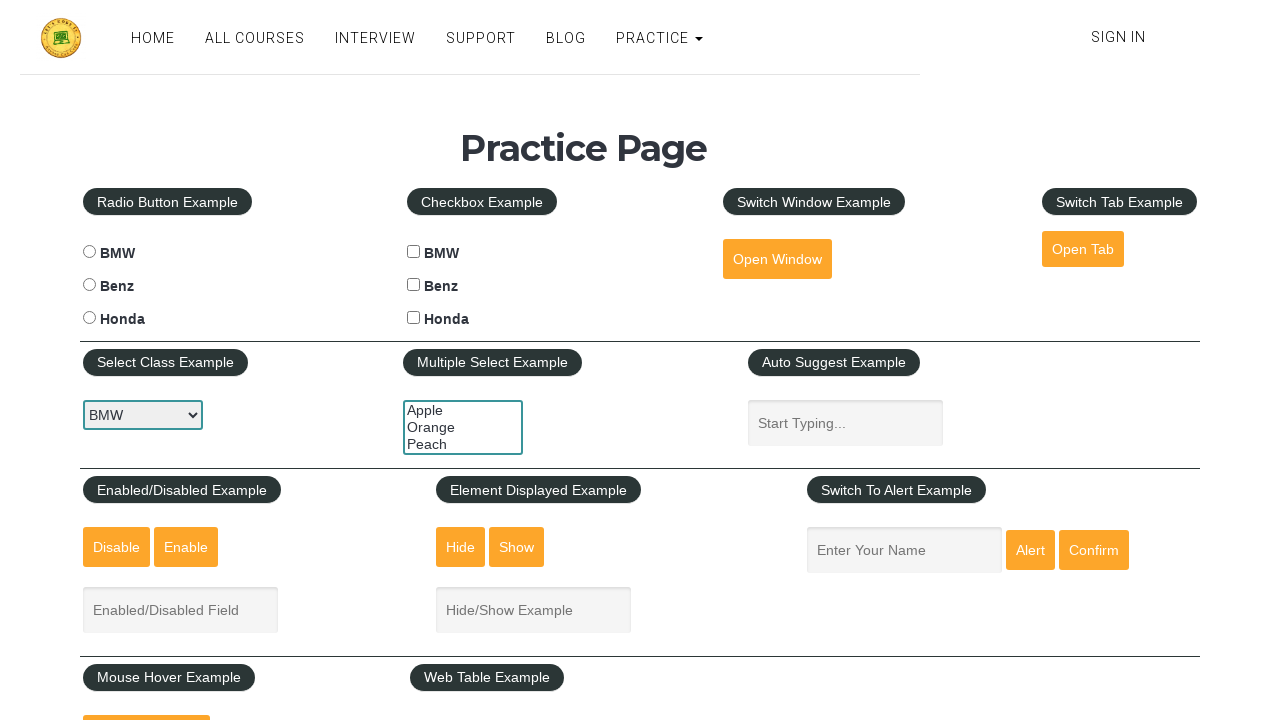

Set up dialog handler to accept alert popup
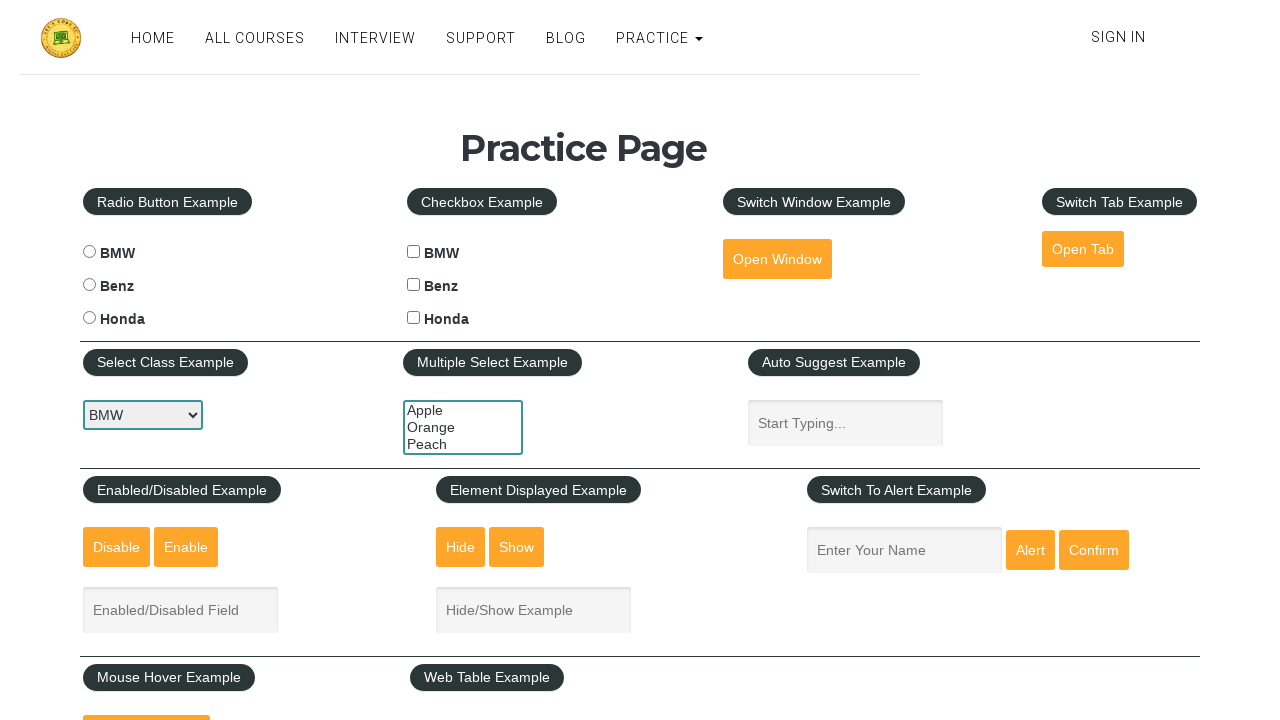

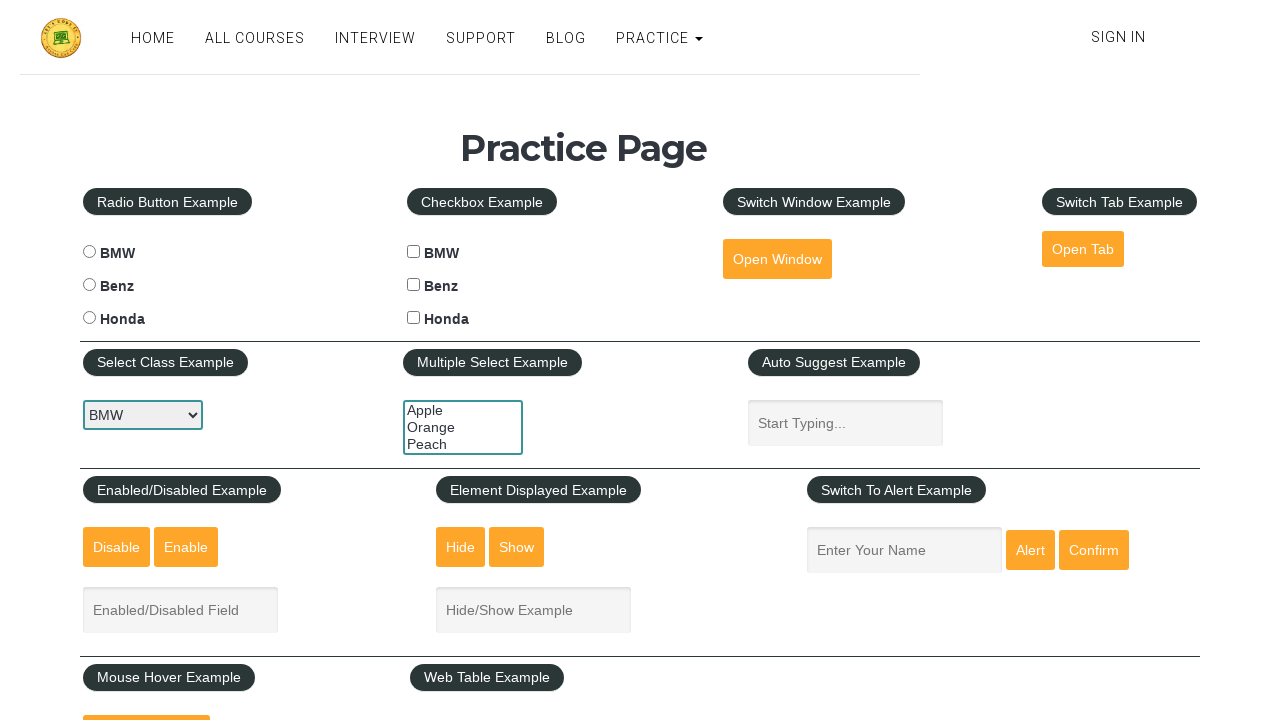